Solves a math captcha by extracting a value, calculating its result using a logarithmic formula, and submitting the answer along with checkbox selections

Starting URL: http://suninjuly.github.io/math.html

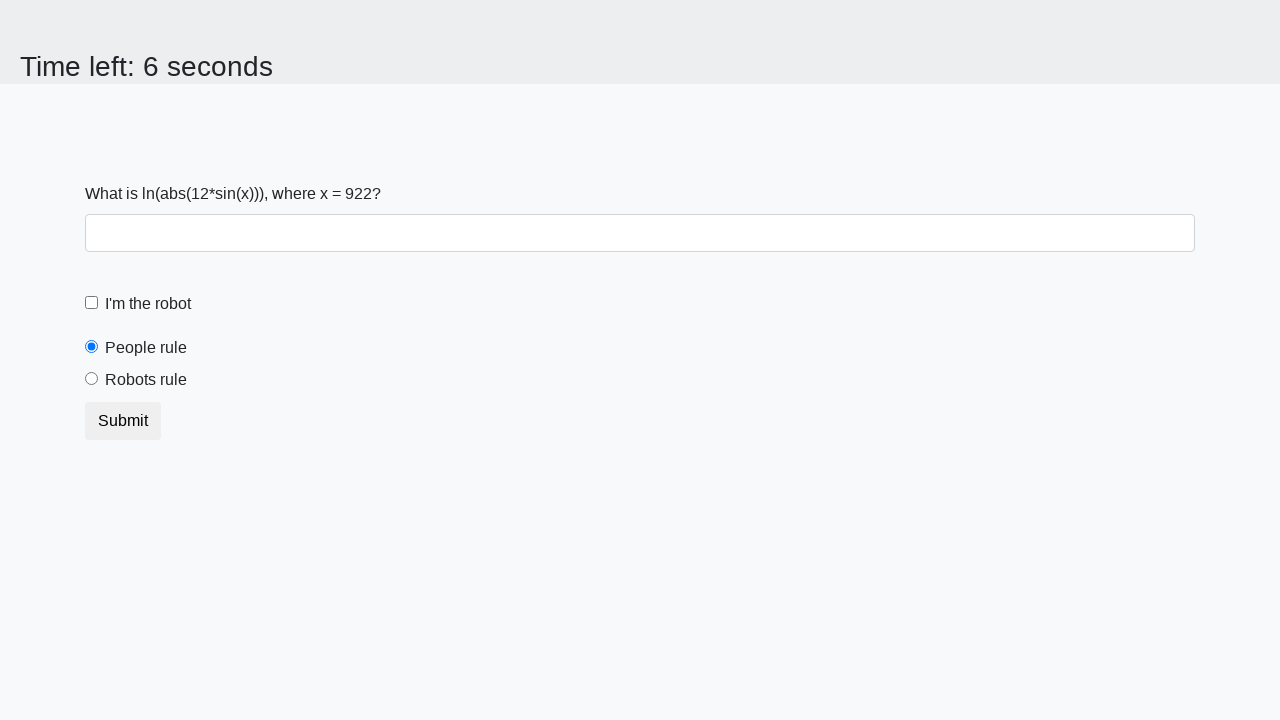

Located the math problem element containing x value
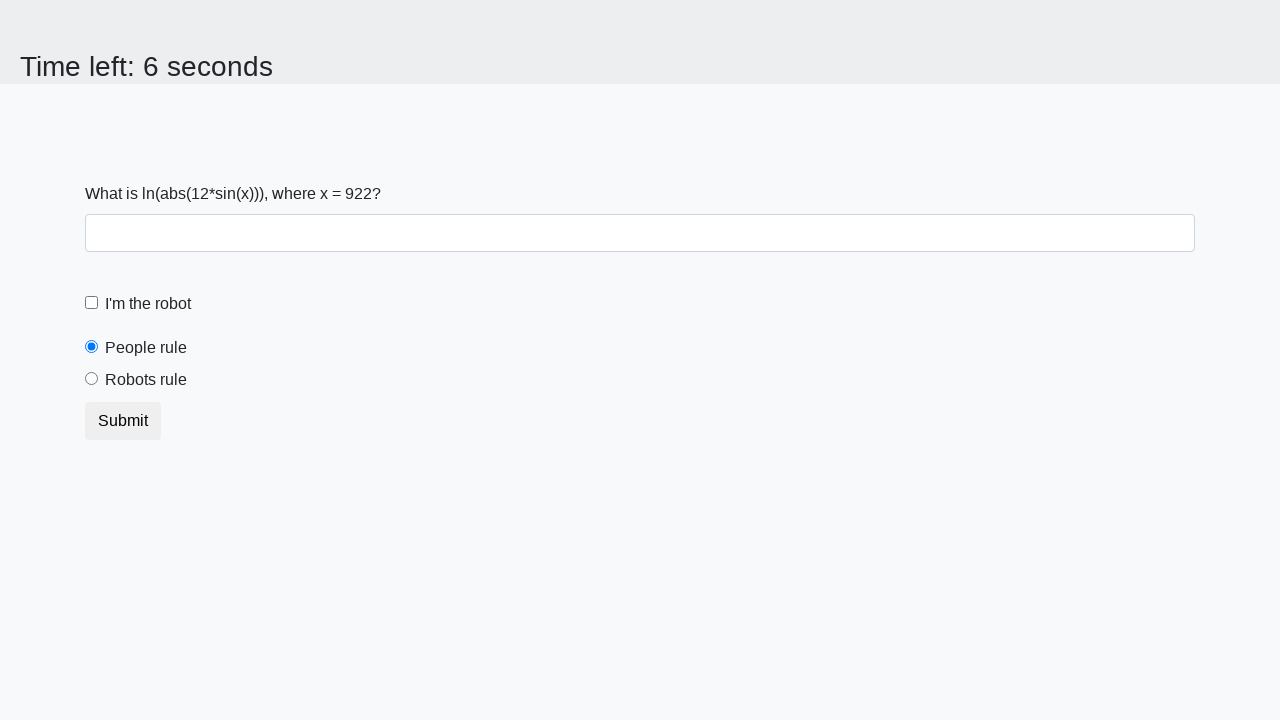

Extracted x value from page: 922
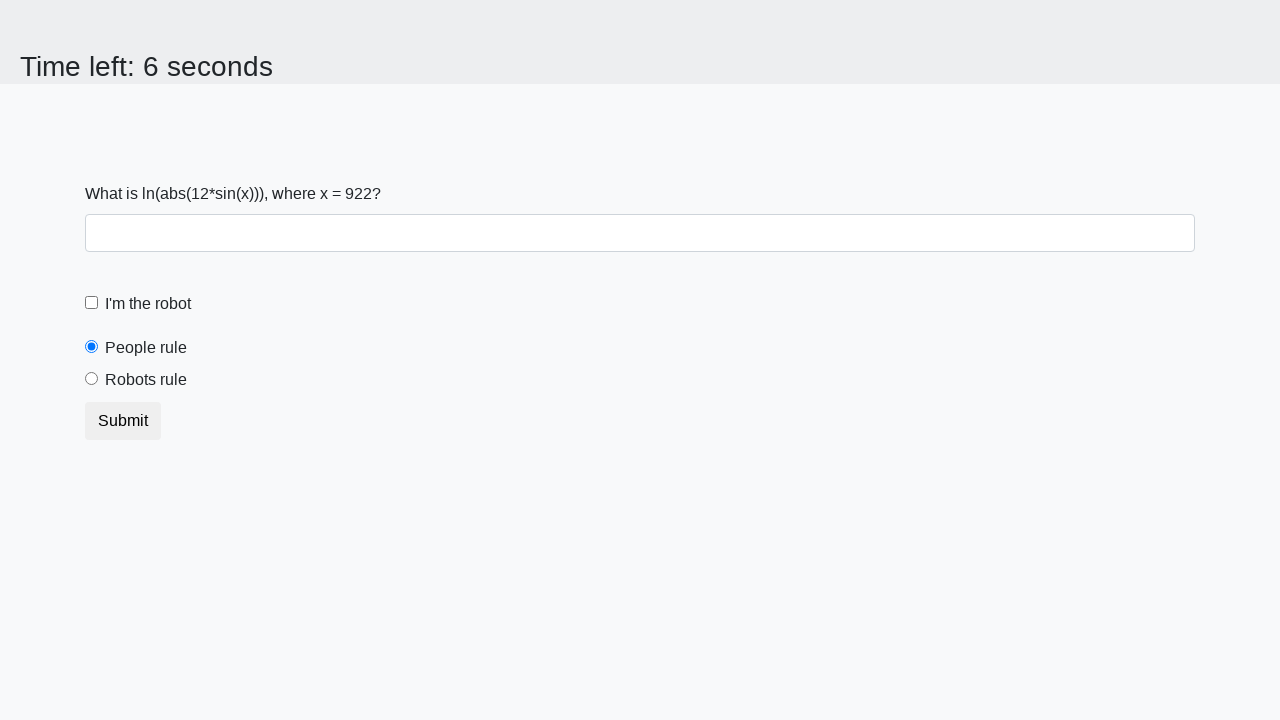

Calculated y using logarithmic formula: log(abs(12*sin(922))) = 2.48325584487999
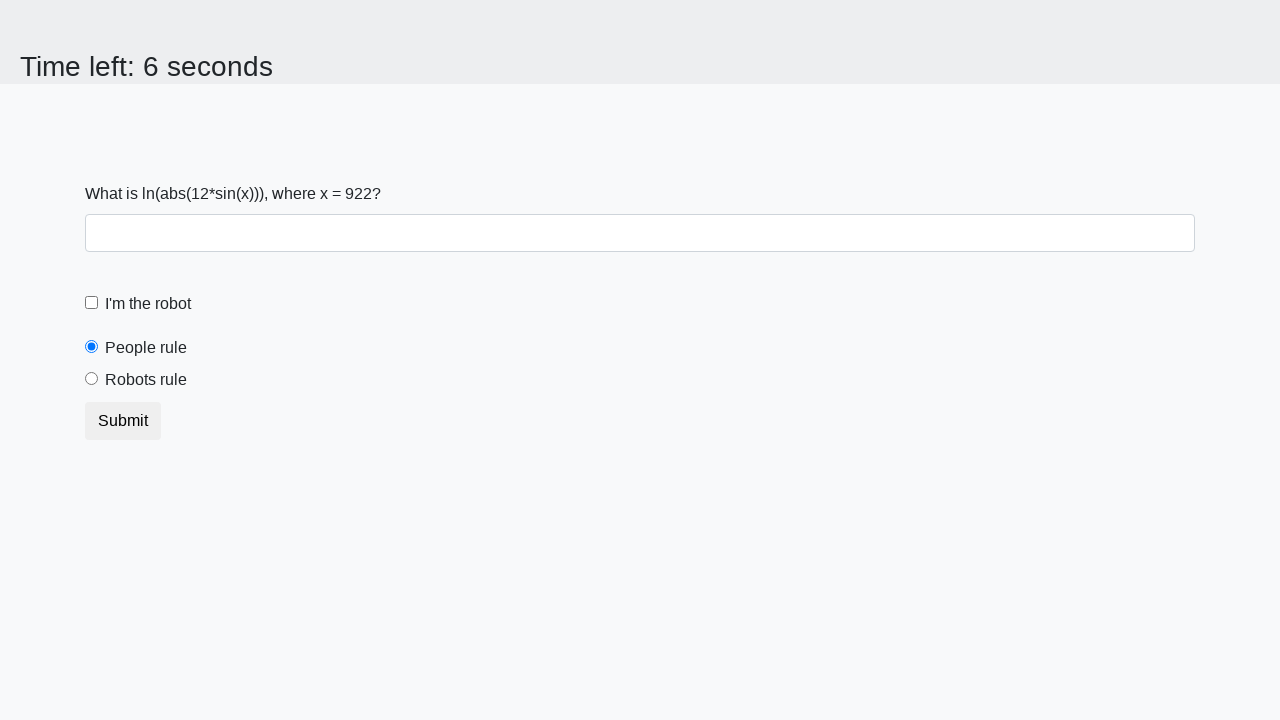

Filled answer field with calculated value: 2.48325584487999 on #answer
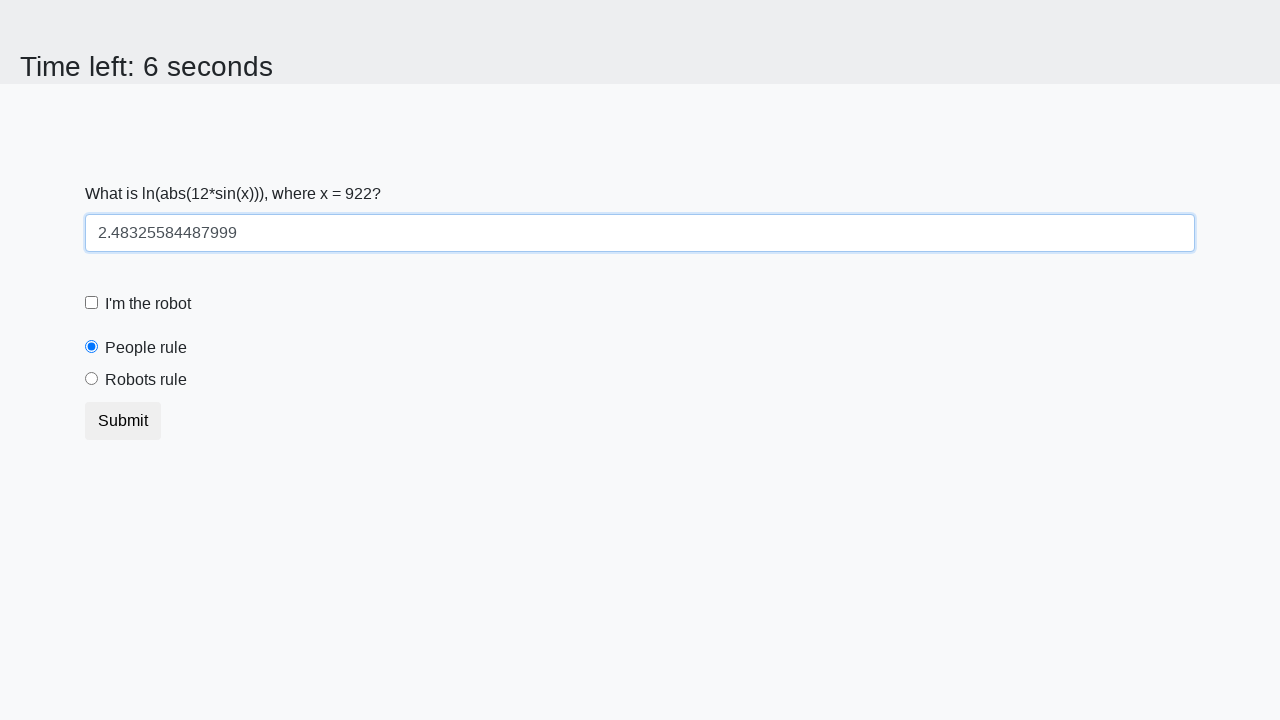

Clicked 'I'm a robot' checkbox at (92, 303) on #robotCheckbox
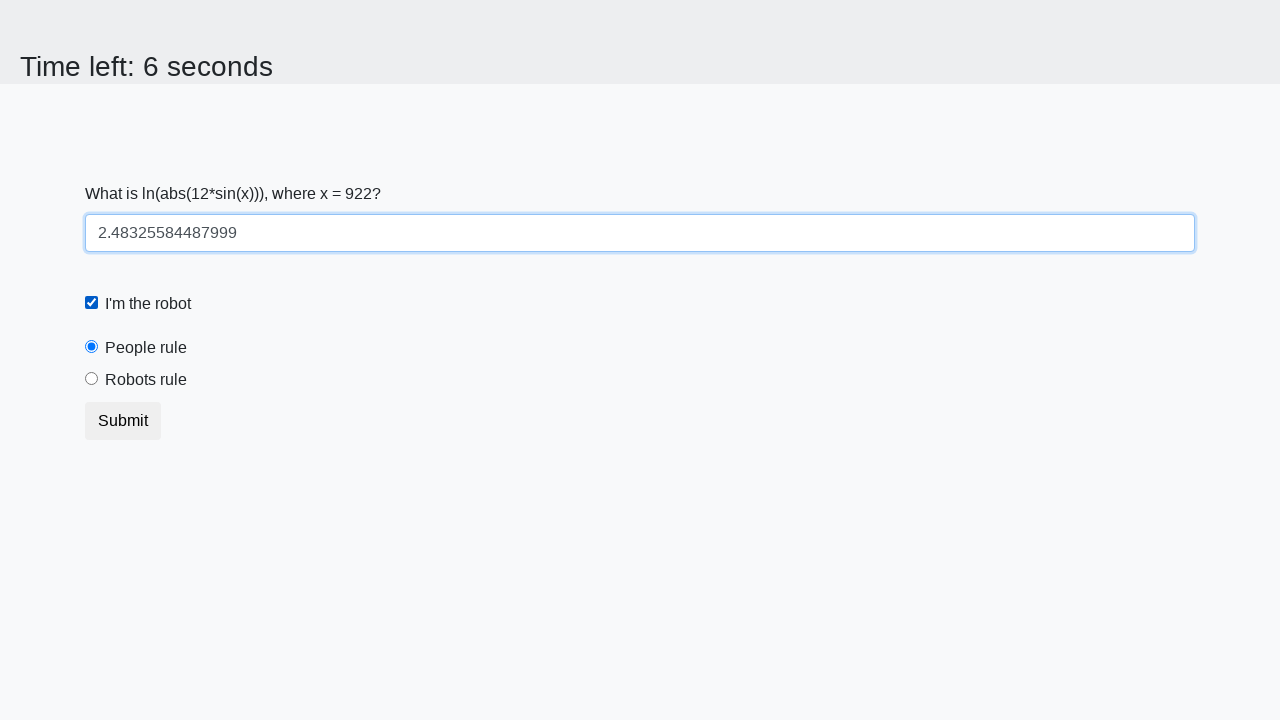

Selected 'Robots rule' radio button at (92, 379) on #robotsRule
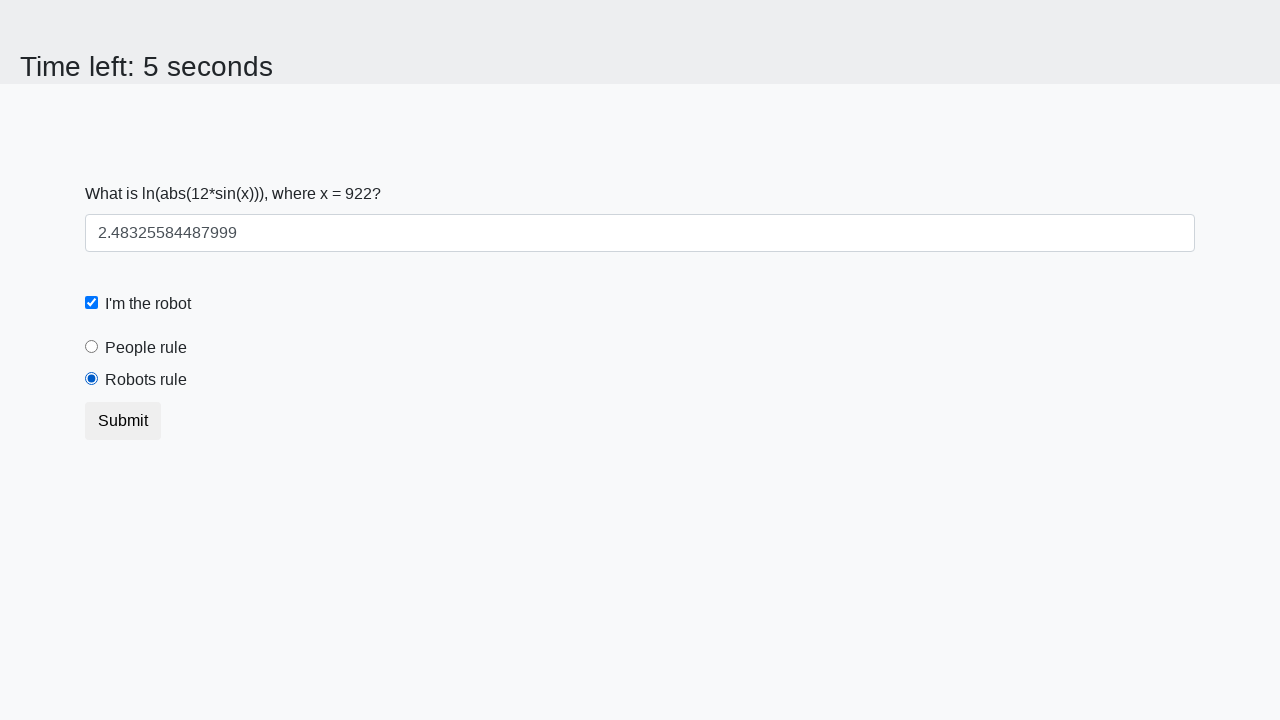

Submitted the form with answer and checkbox selections at (123, 421) on .btn
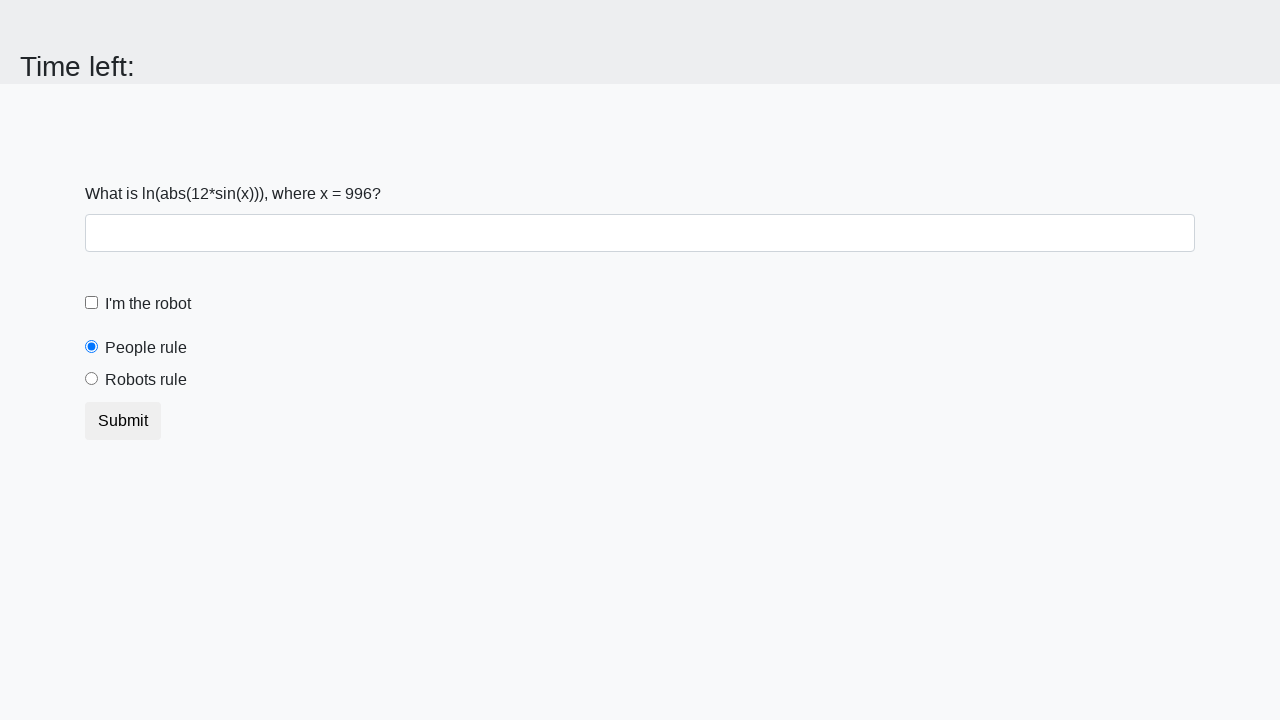

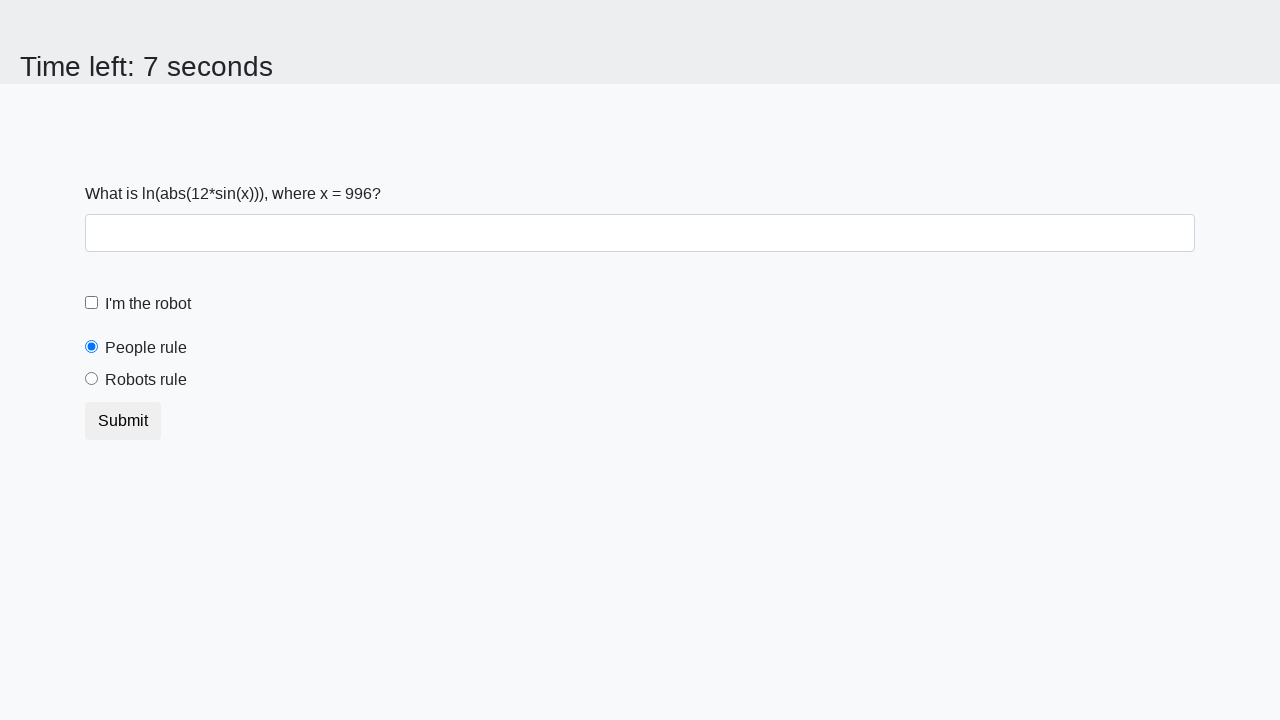